Navigates to GoDaddy.com and validates the page title and current URL to ensure correct page loading

Starting URL: https://www.godaddy.com/

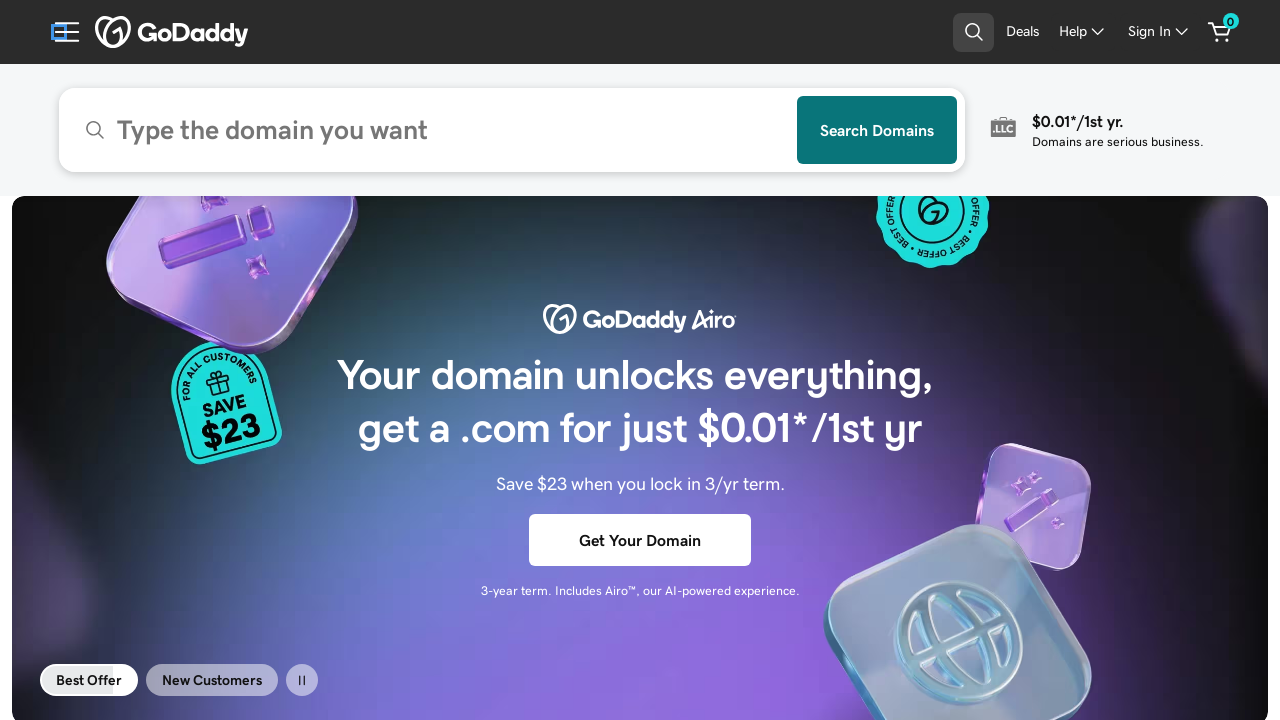

Retrieved page title
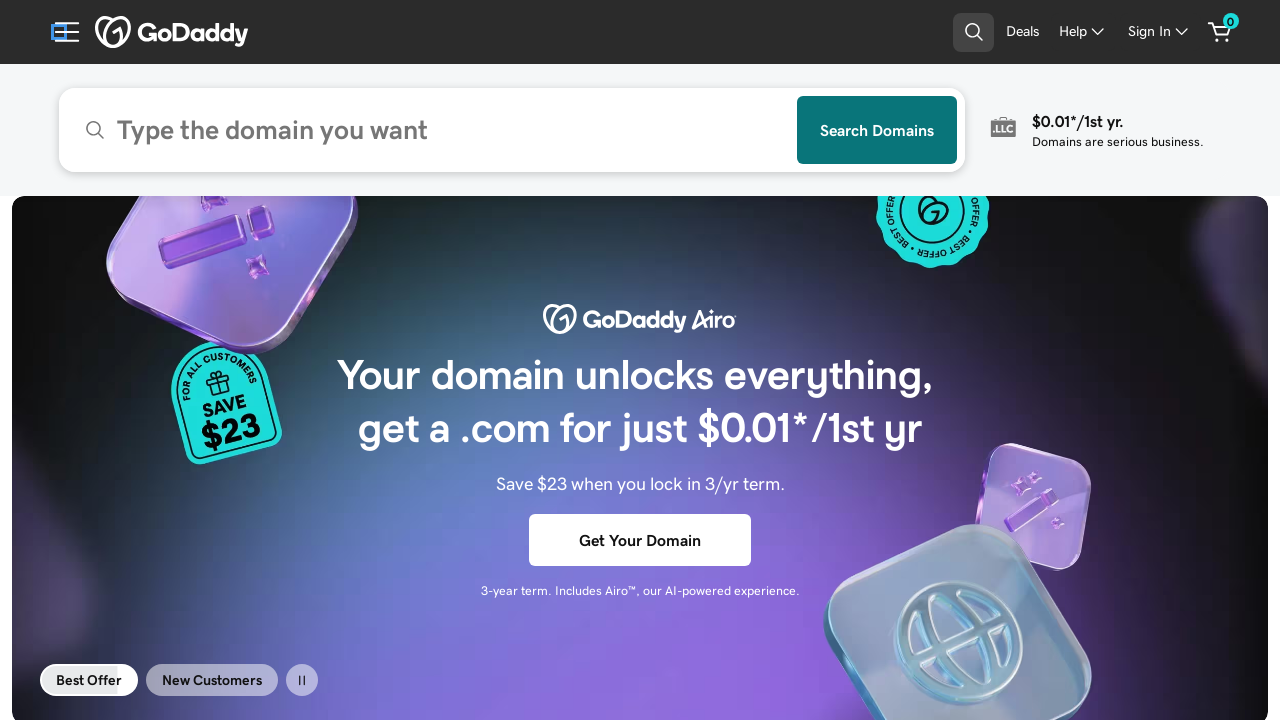

Validated page title matches expected value
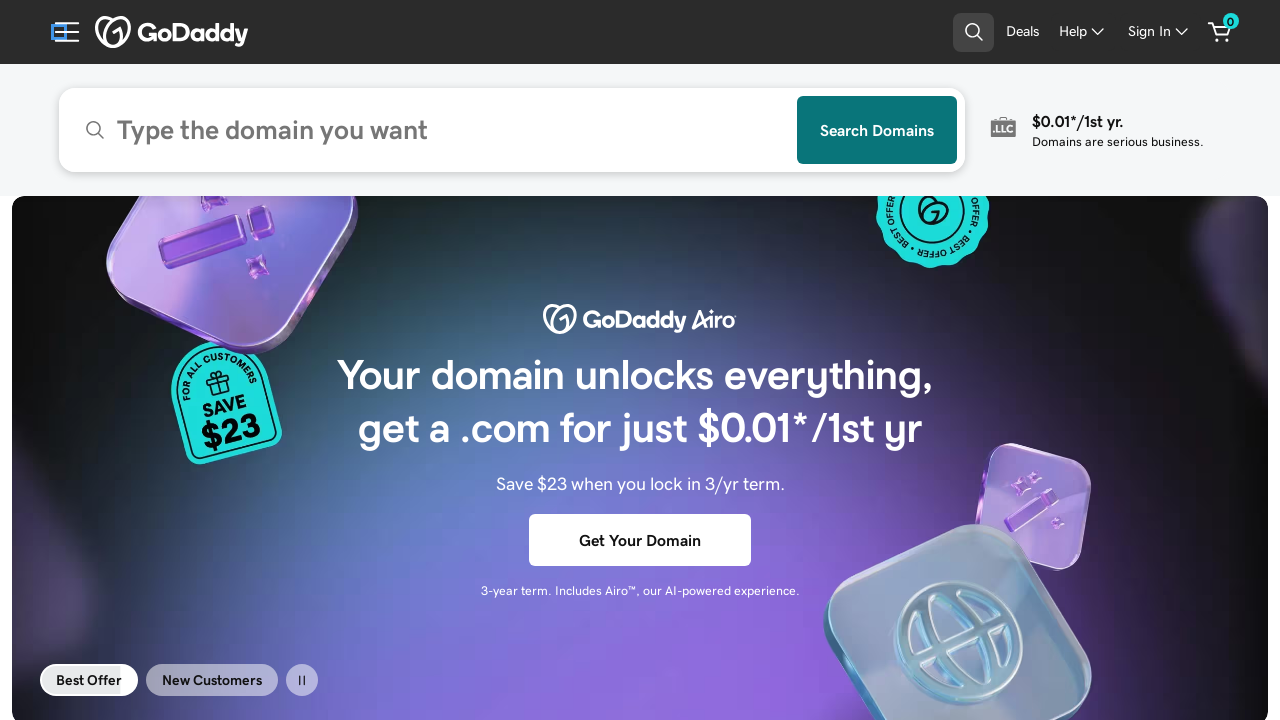

Retrieved current page URL
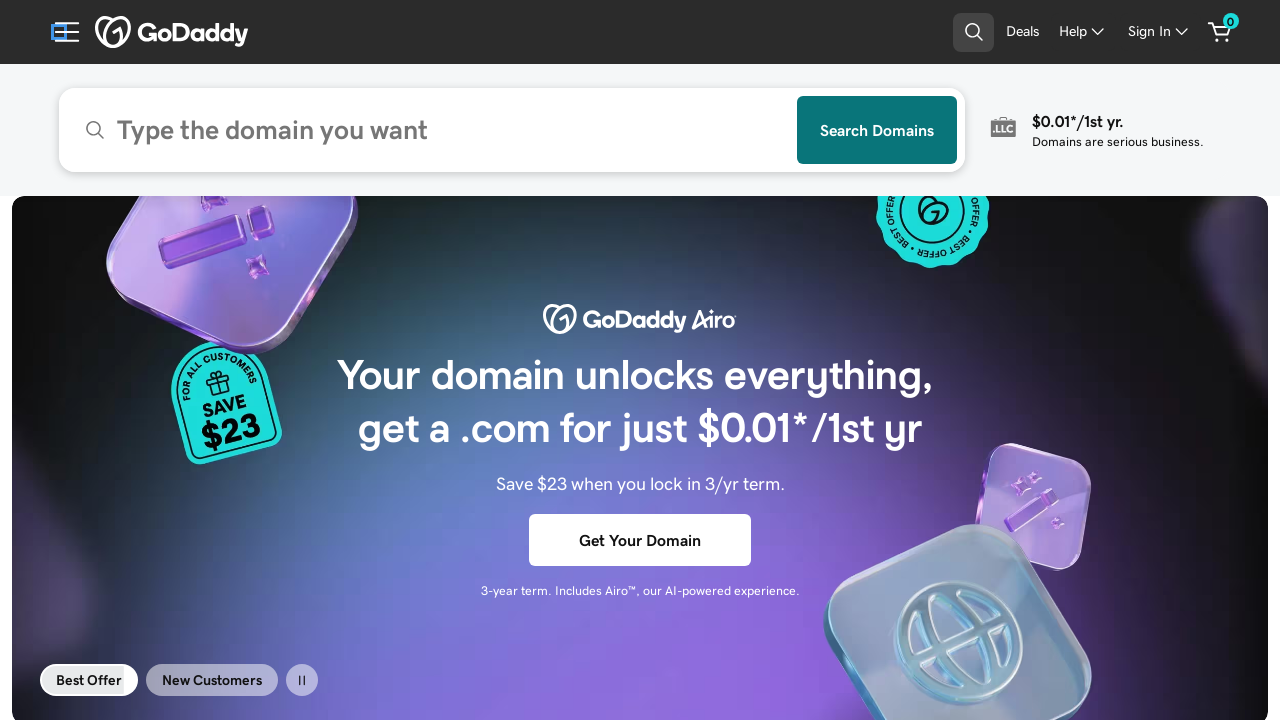

Validated current URL matches expected GoDaddy homepage URL
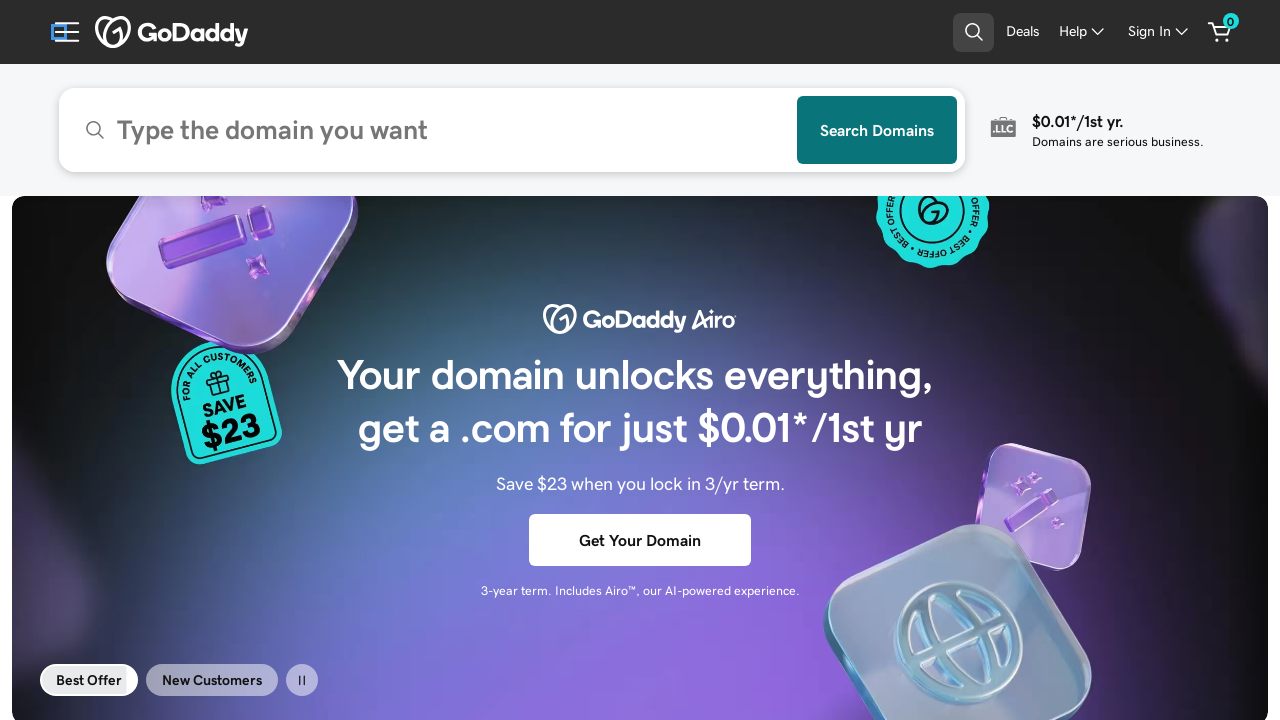

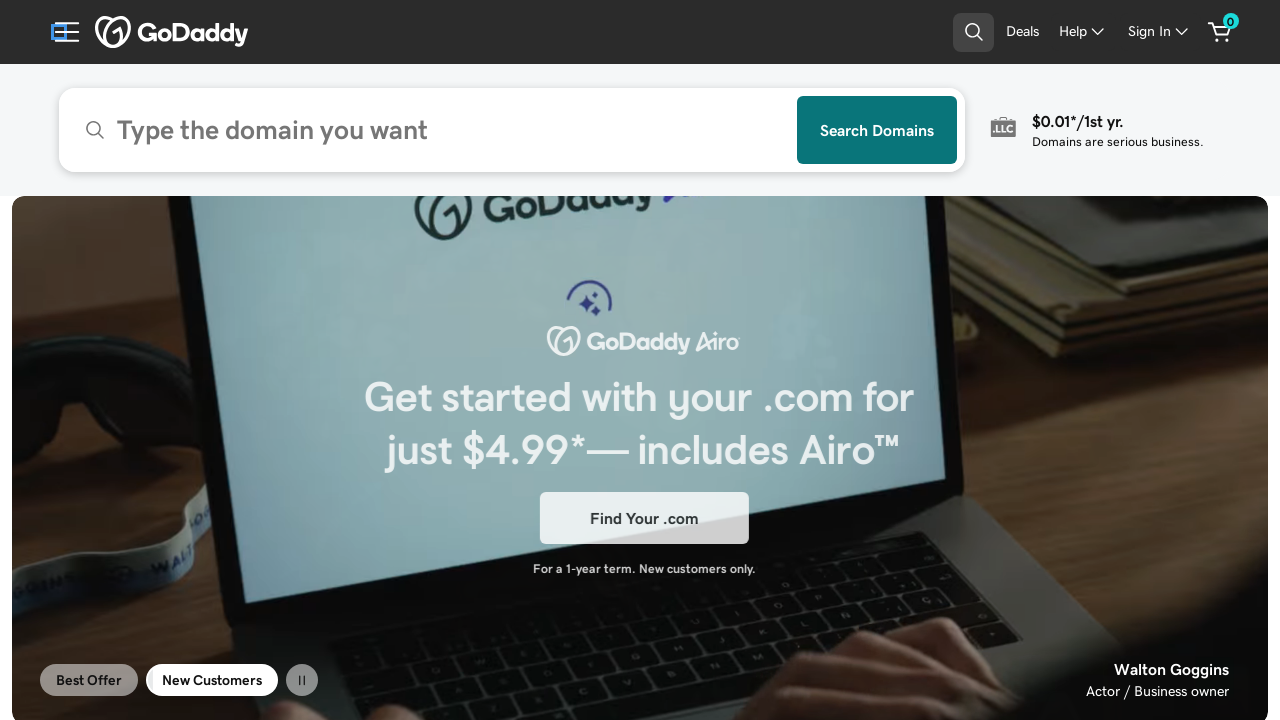